Tests window handling by opening a popup window, closing it, and returning to the main window

Starting URL: http://omayo.blogspot.com/

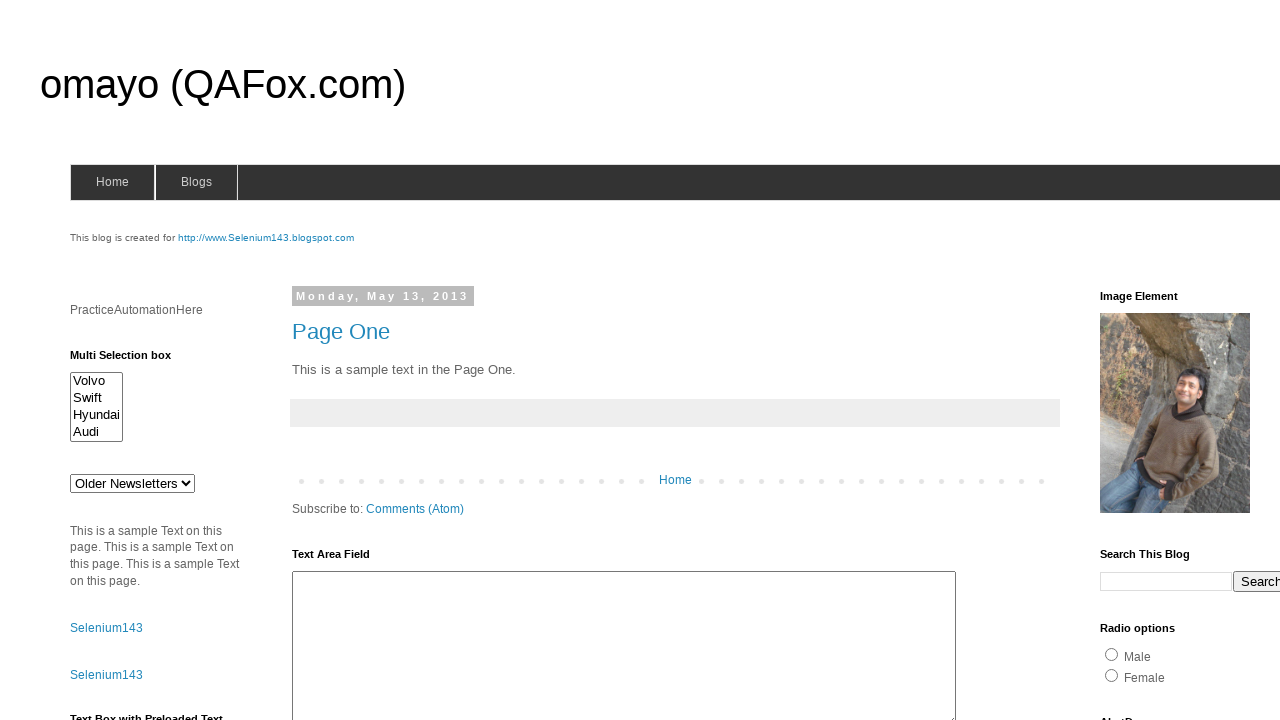

Clicked on 'Open a popup window' link and popup window opened at (132, 360) on text=Open a popup window
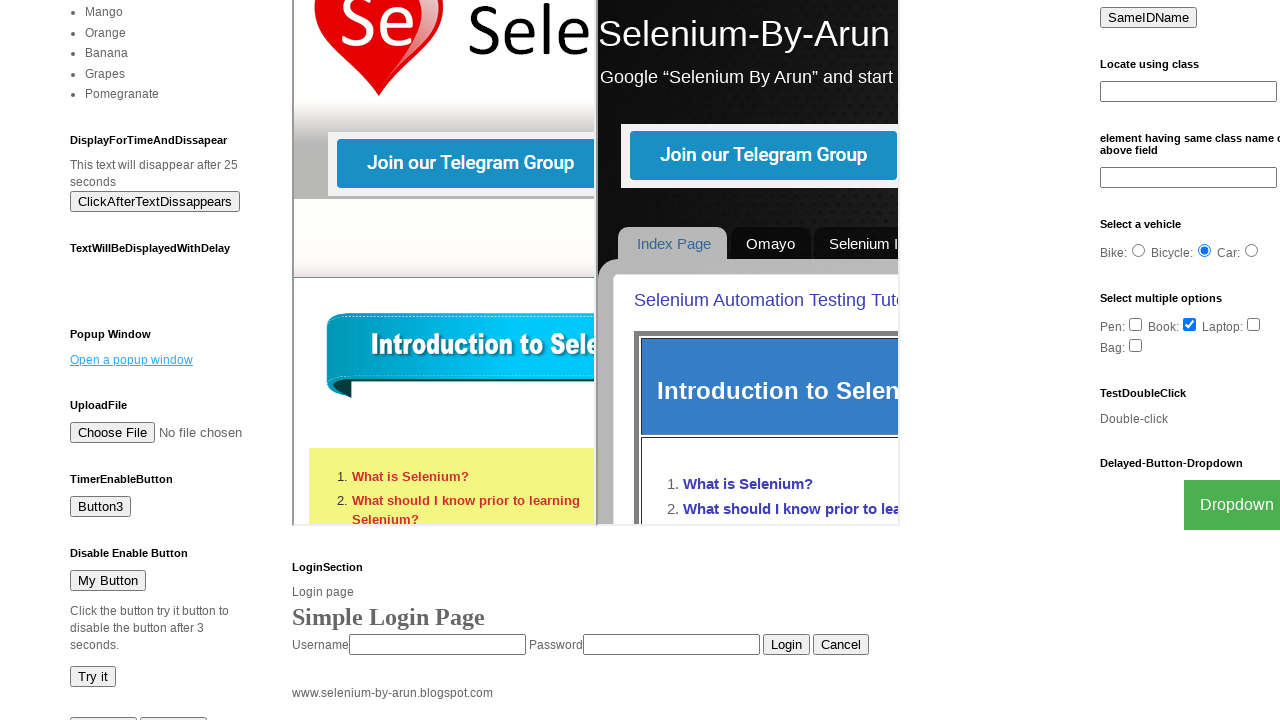

Captured the new popup page object
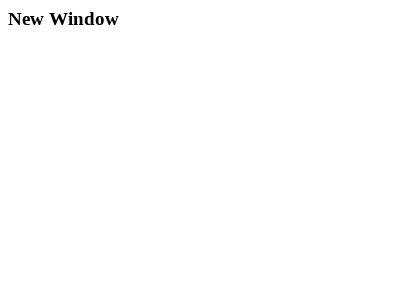

Closed the popup window and returned to main window
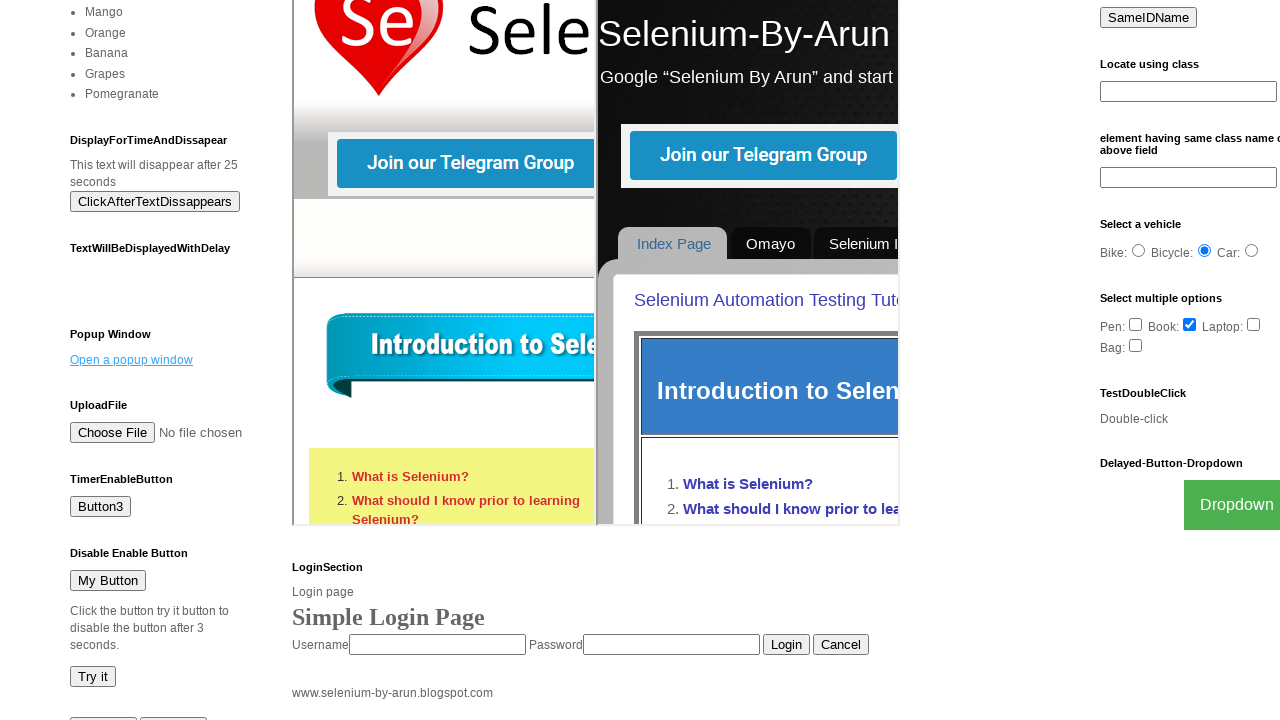

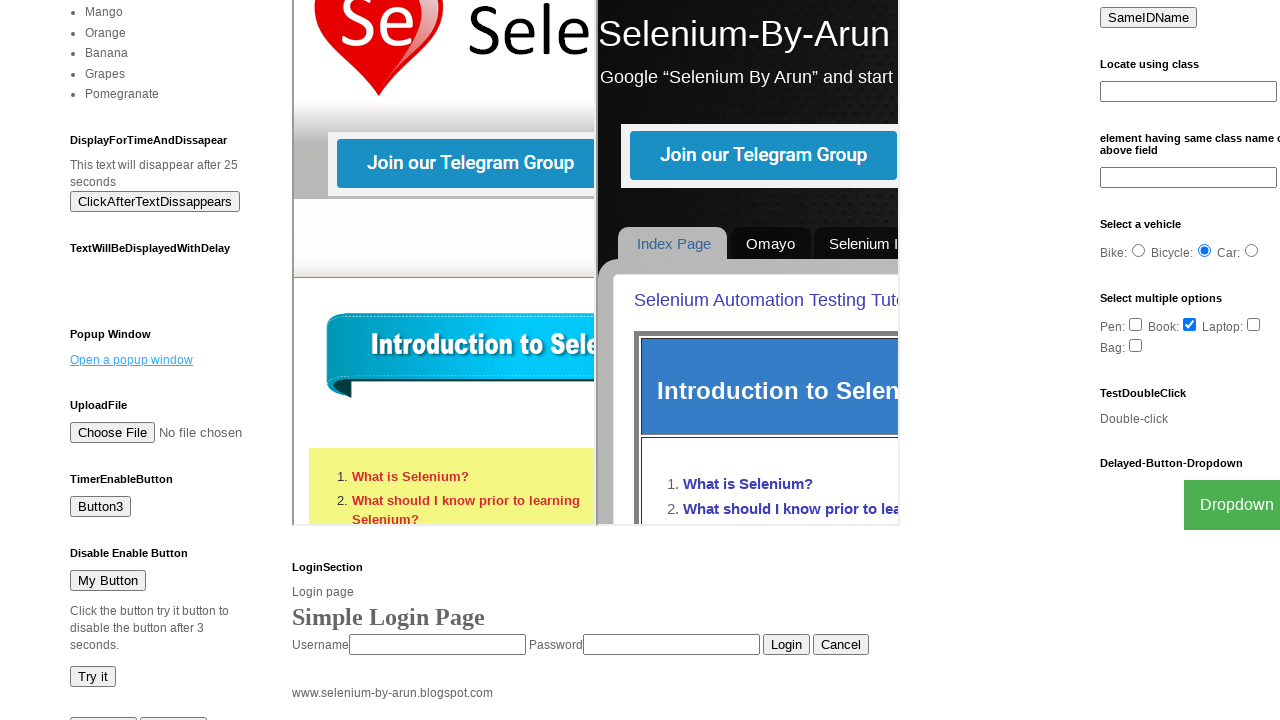